Tests the tooltip functionality on jQuery UI's tooltip demo page by switching to the iframe, locating an input field, and verifying its title attribute contains the expected tooltip text.

Starting URL: https://jqueryui.com/tooltip/

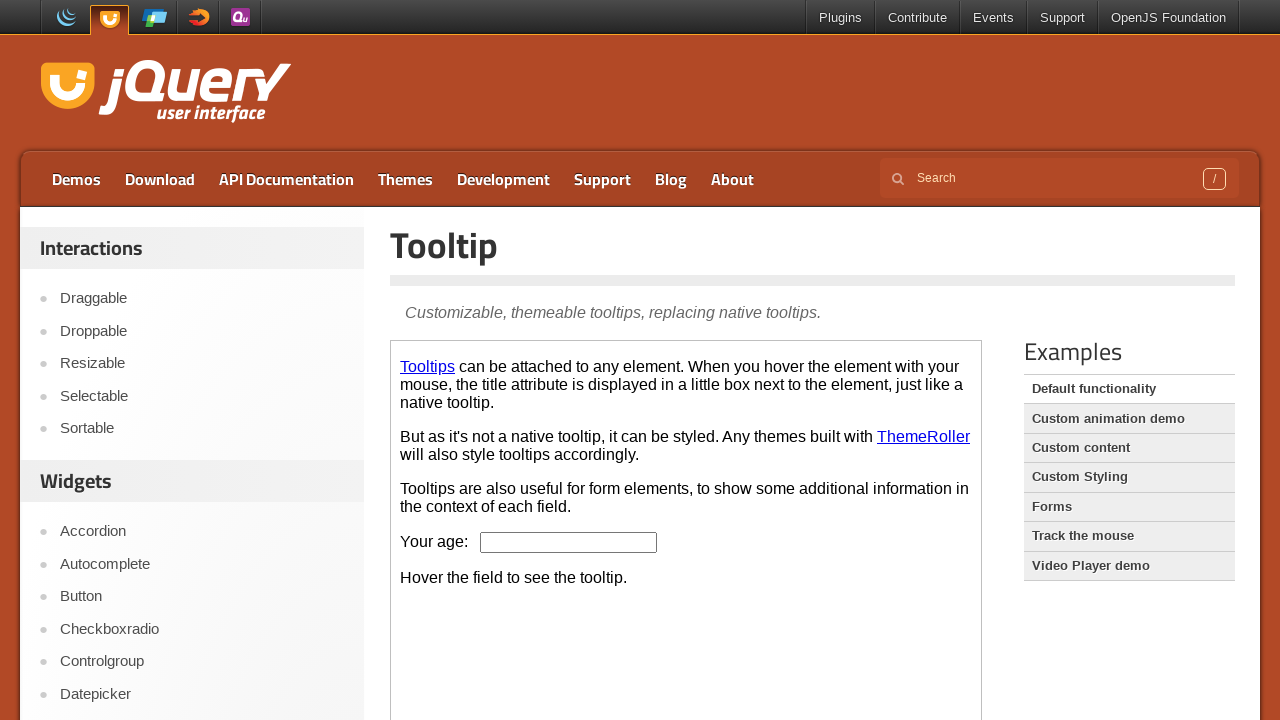

Set viewport size to 1920x1080
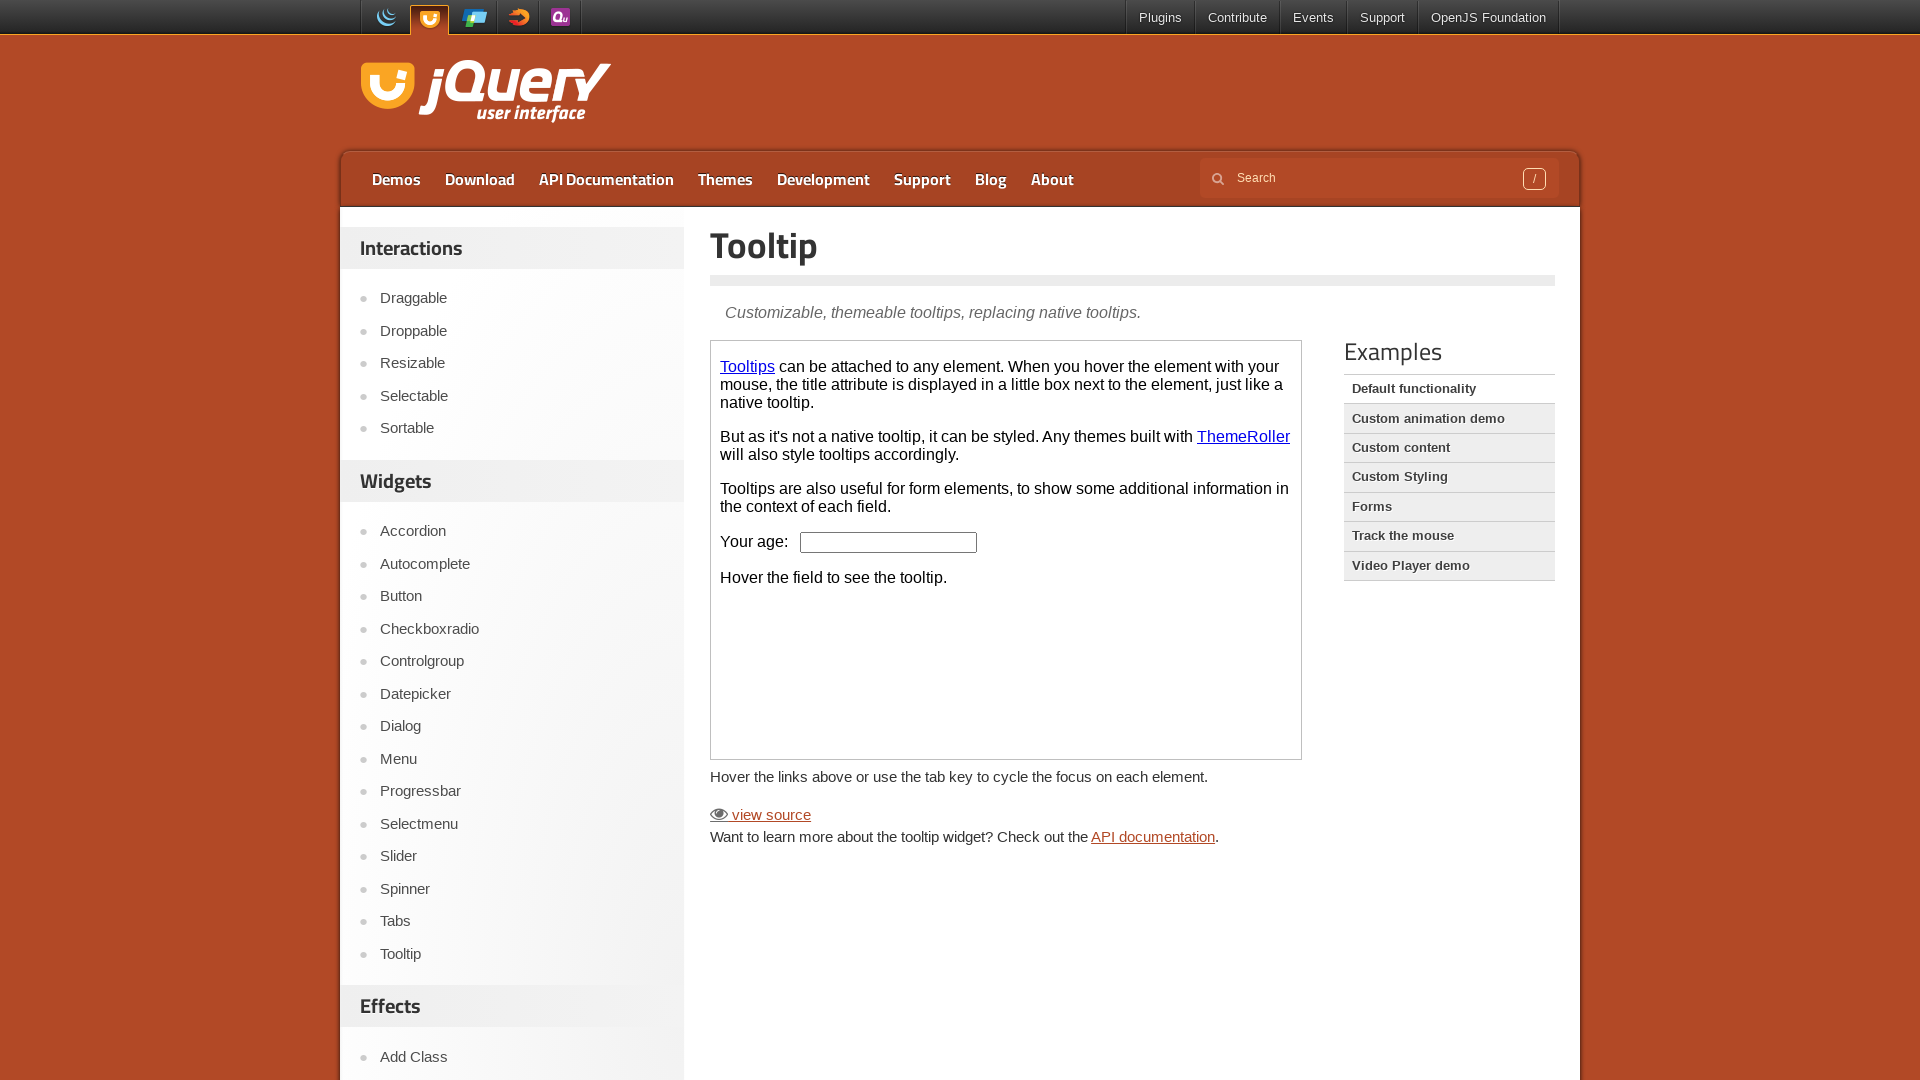

Located the first iframe on the page
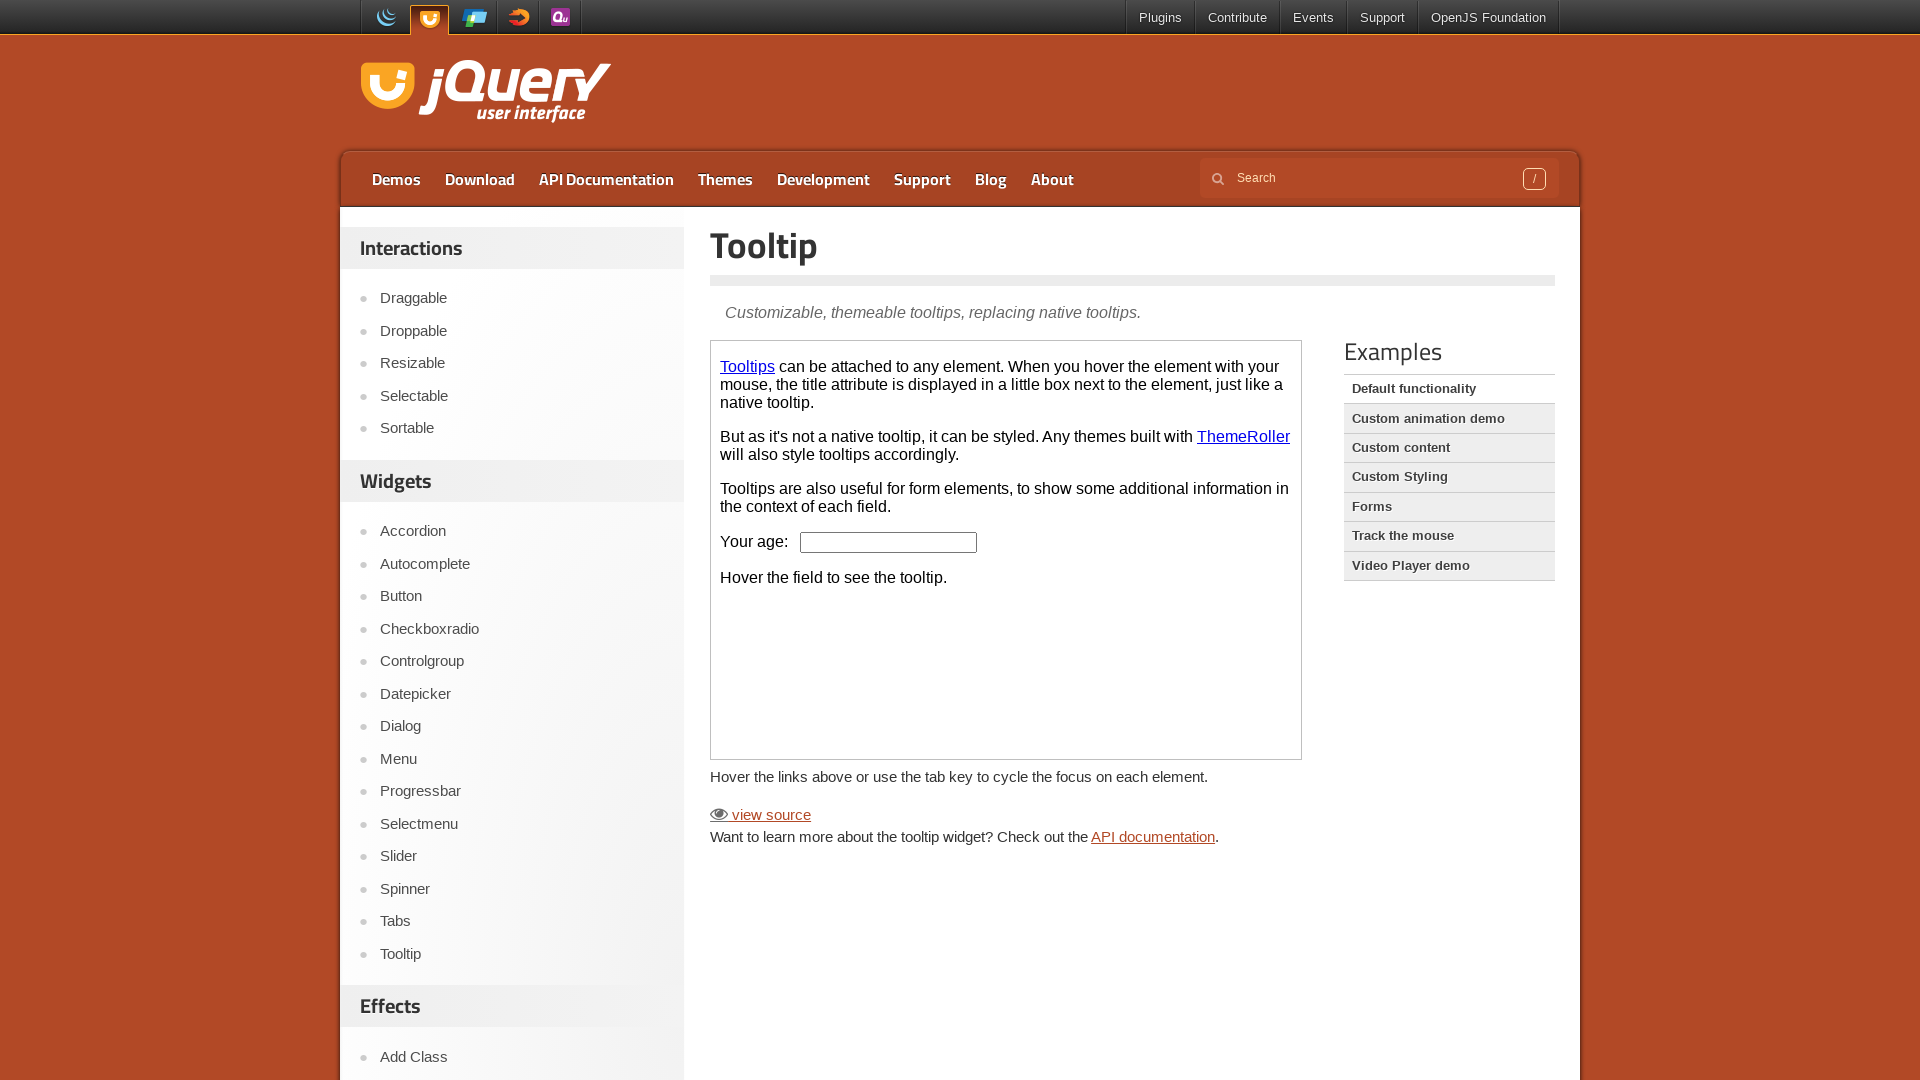

Located the age input field within the iframe
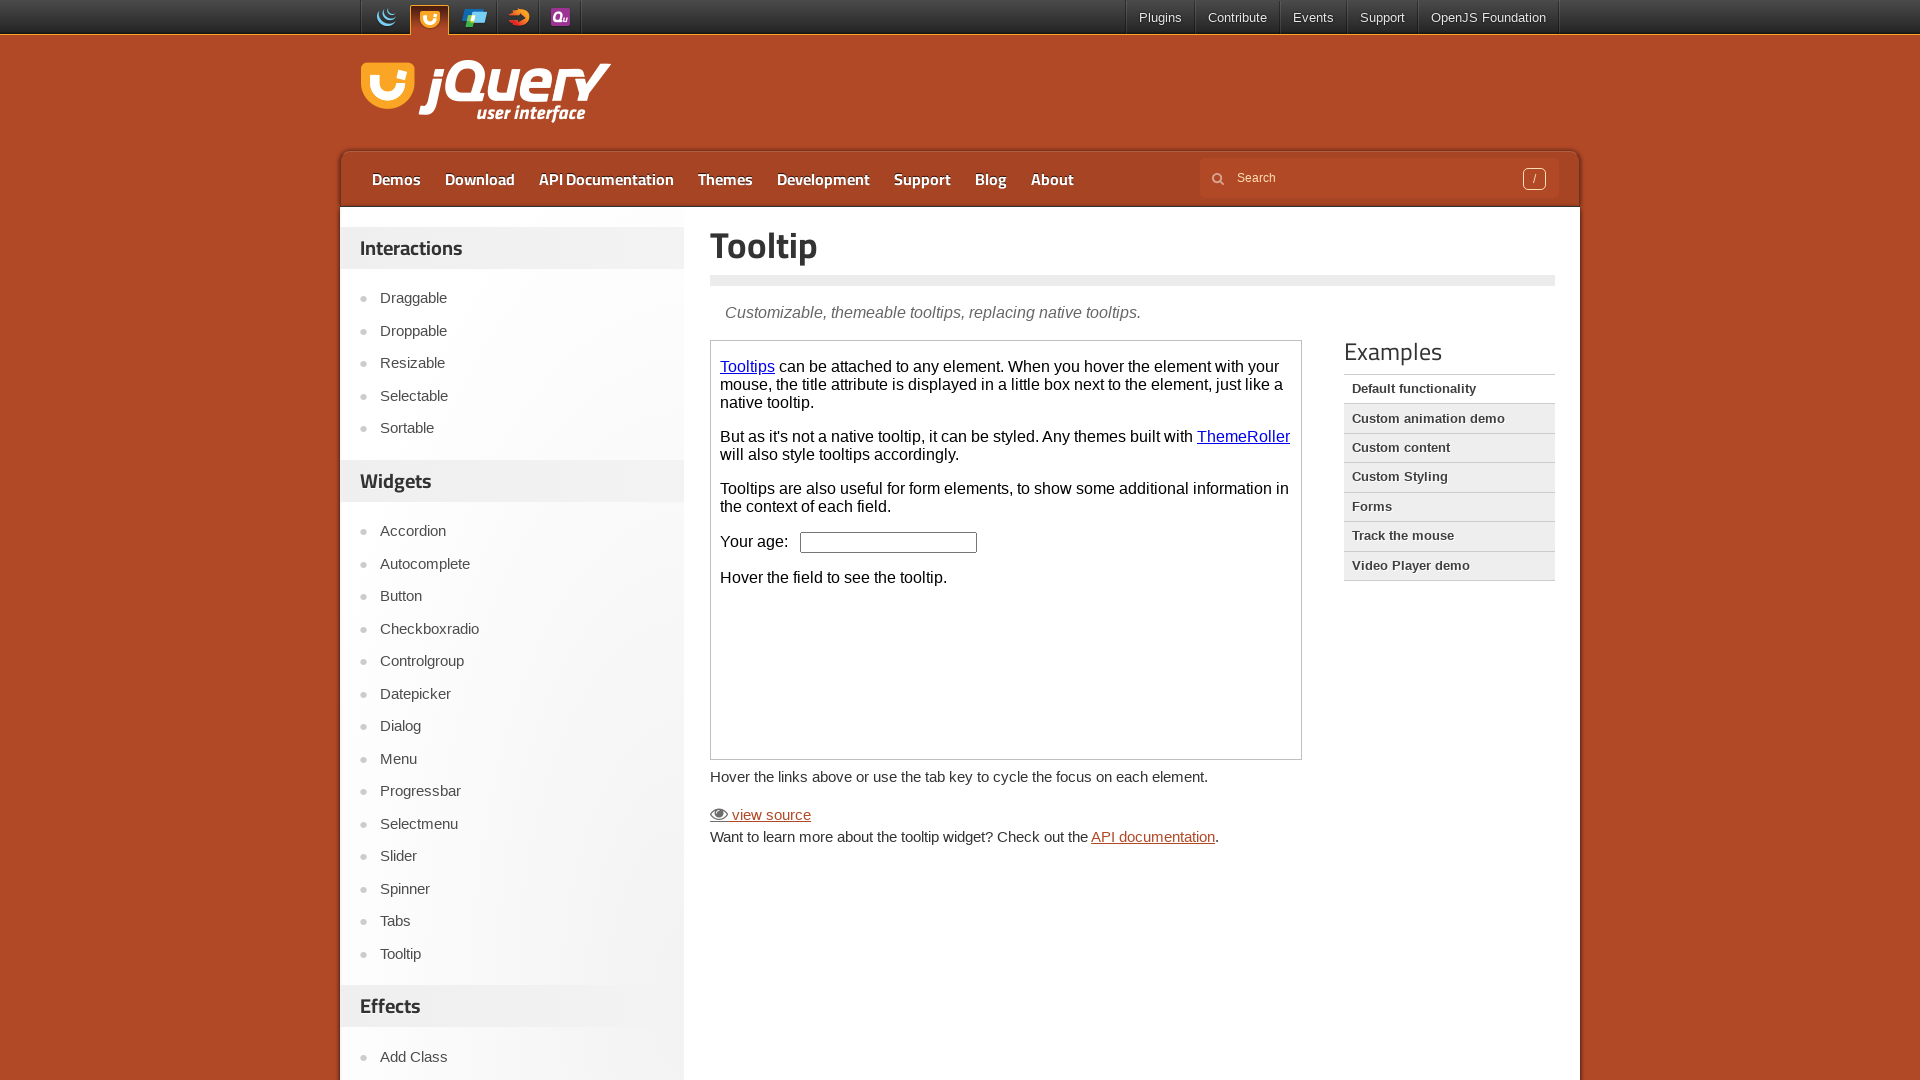

Age input field became visible
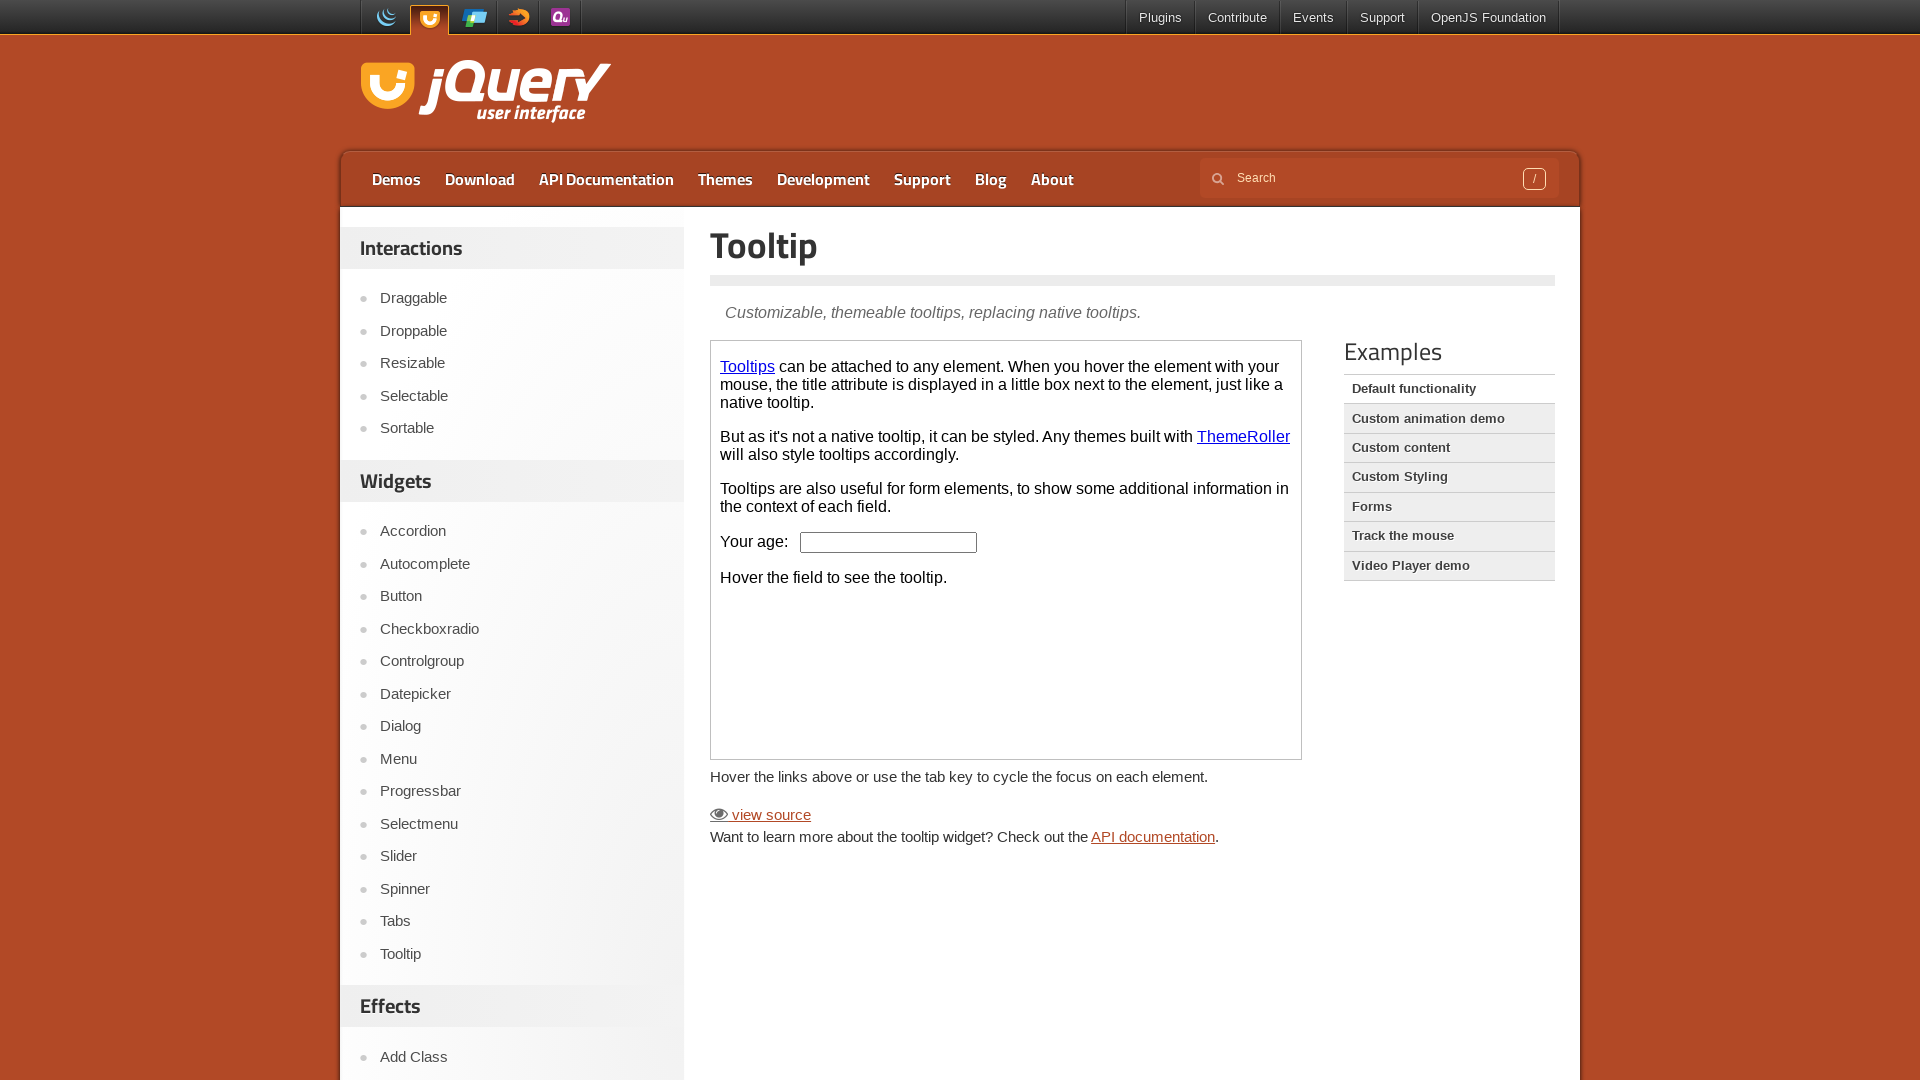

Retrieved the title attribute from the age input field
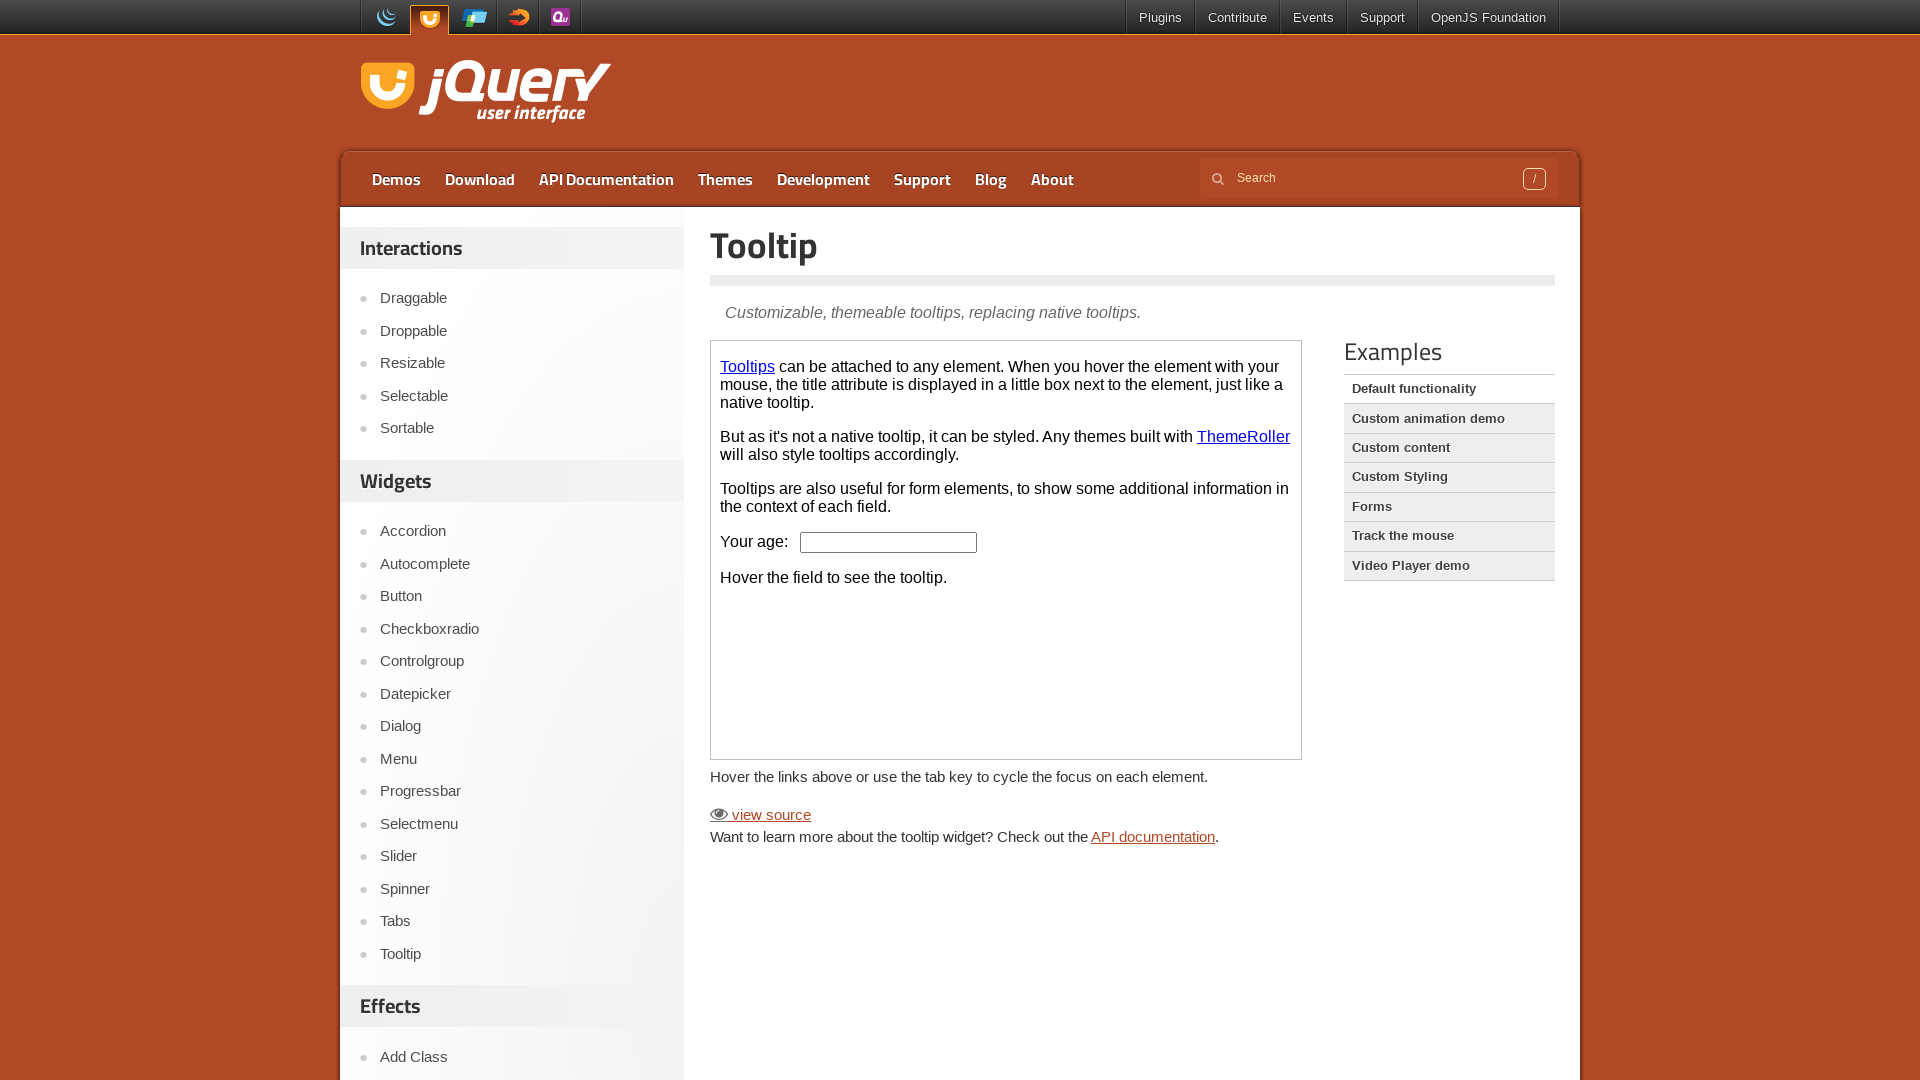

Verified tooltip text matches expected value: 'We ask for your age only for statistical purposes.'
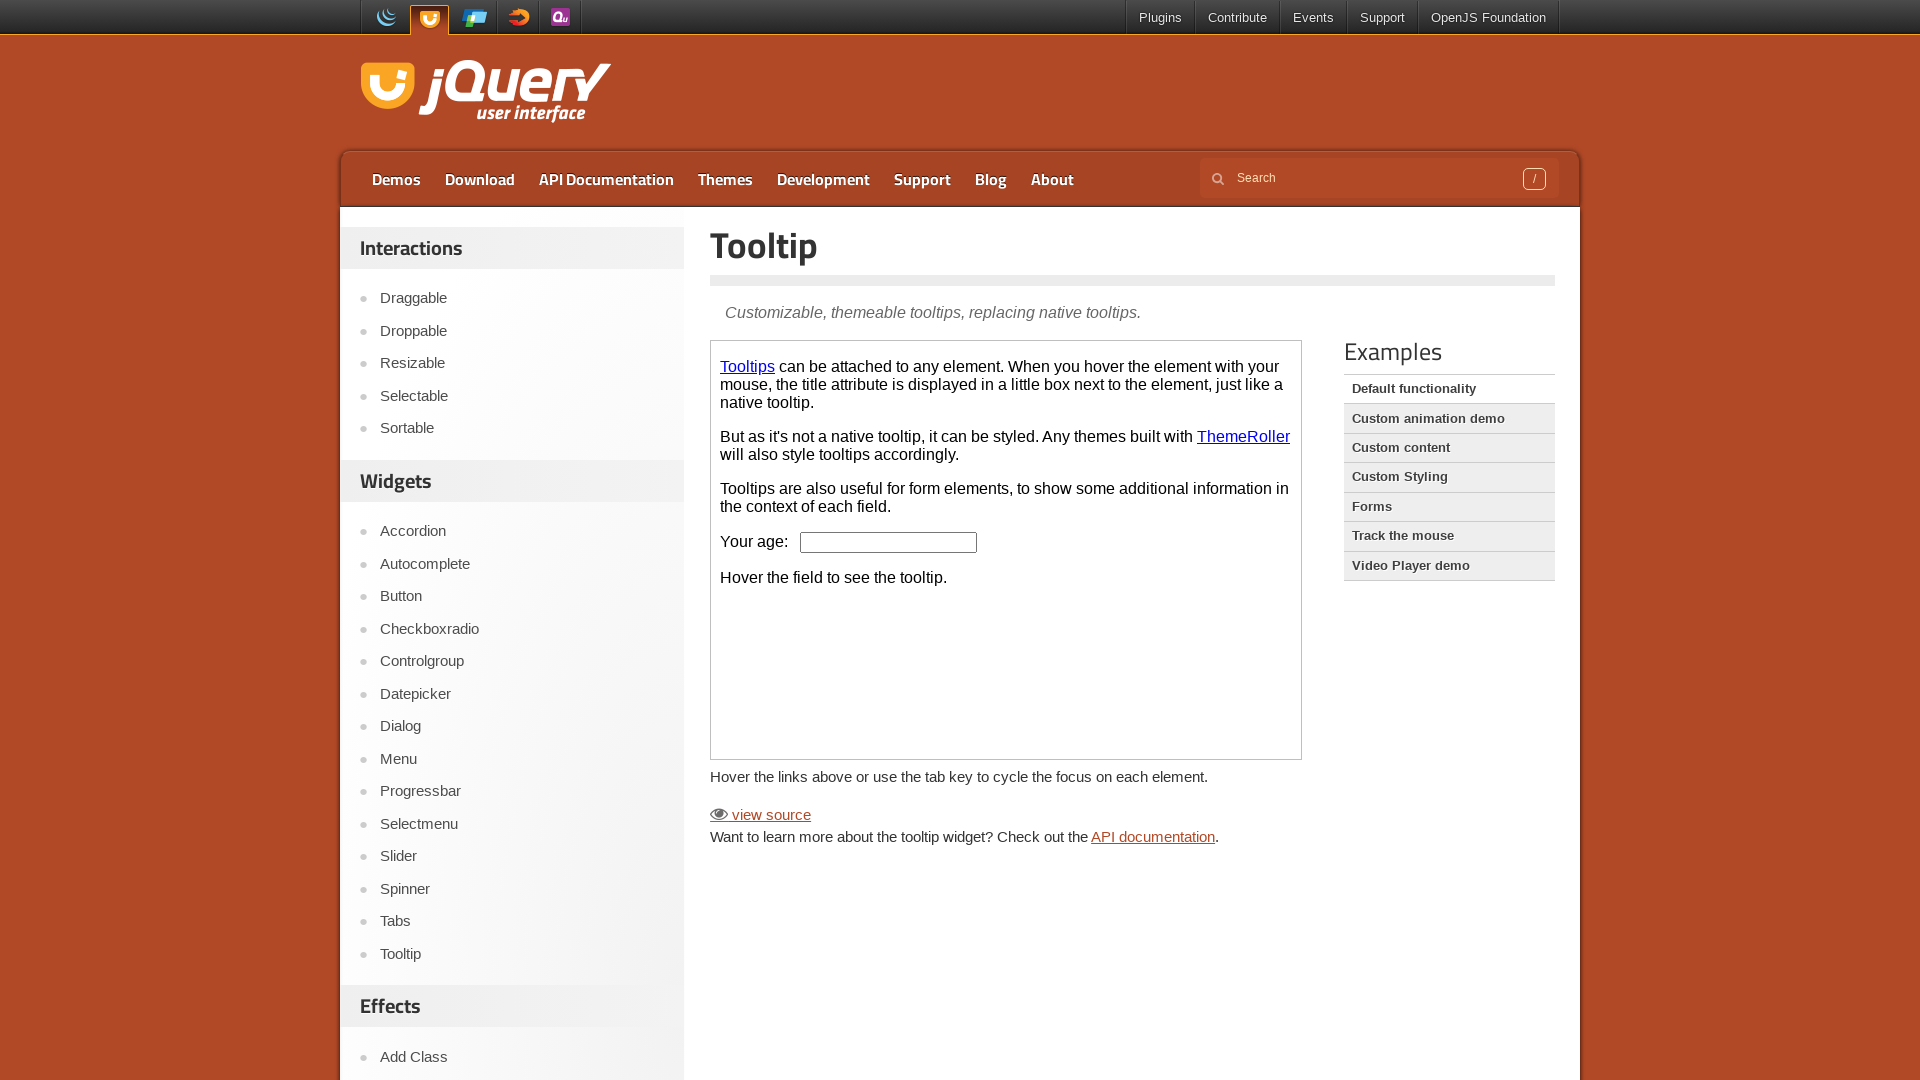

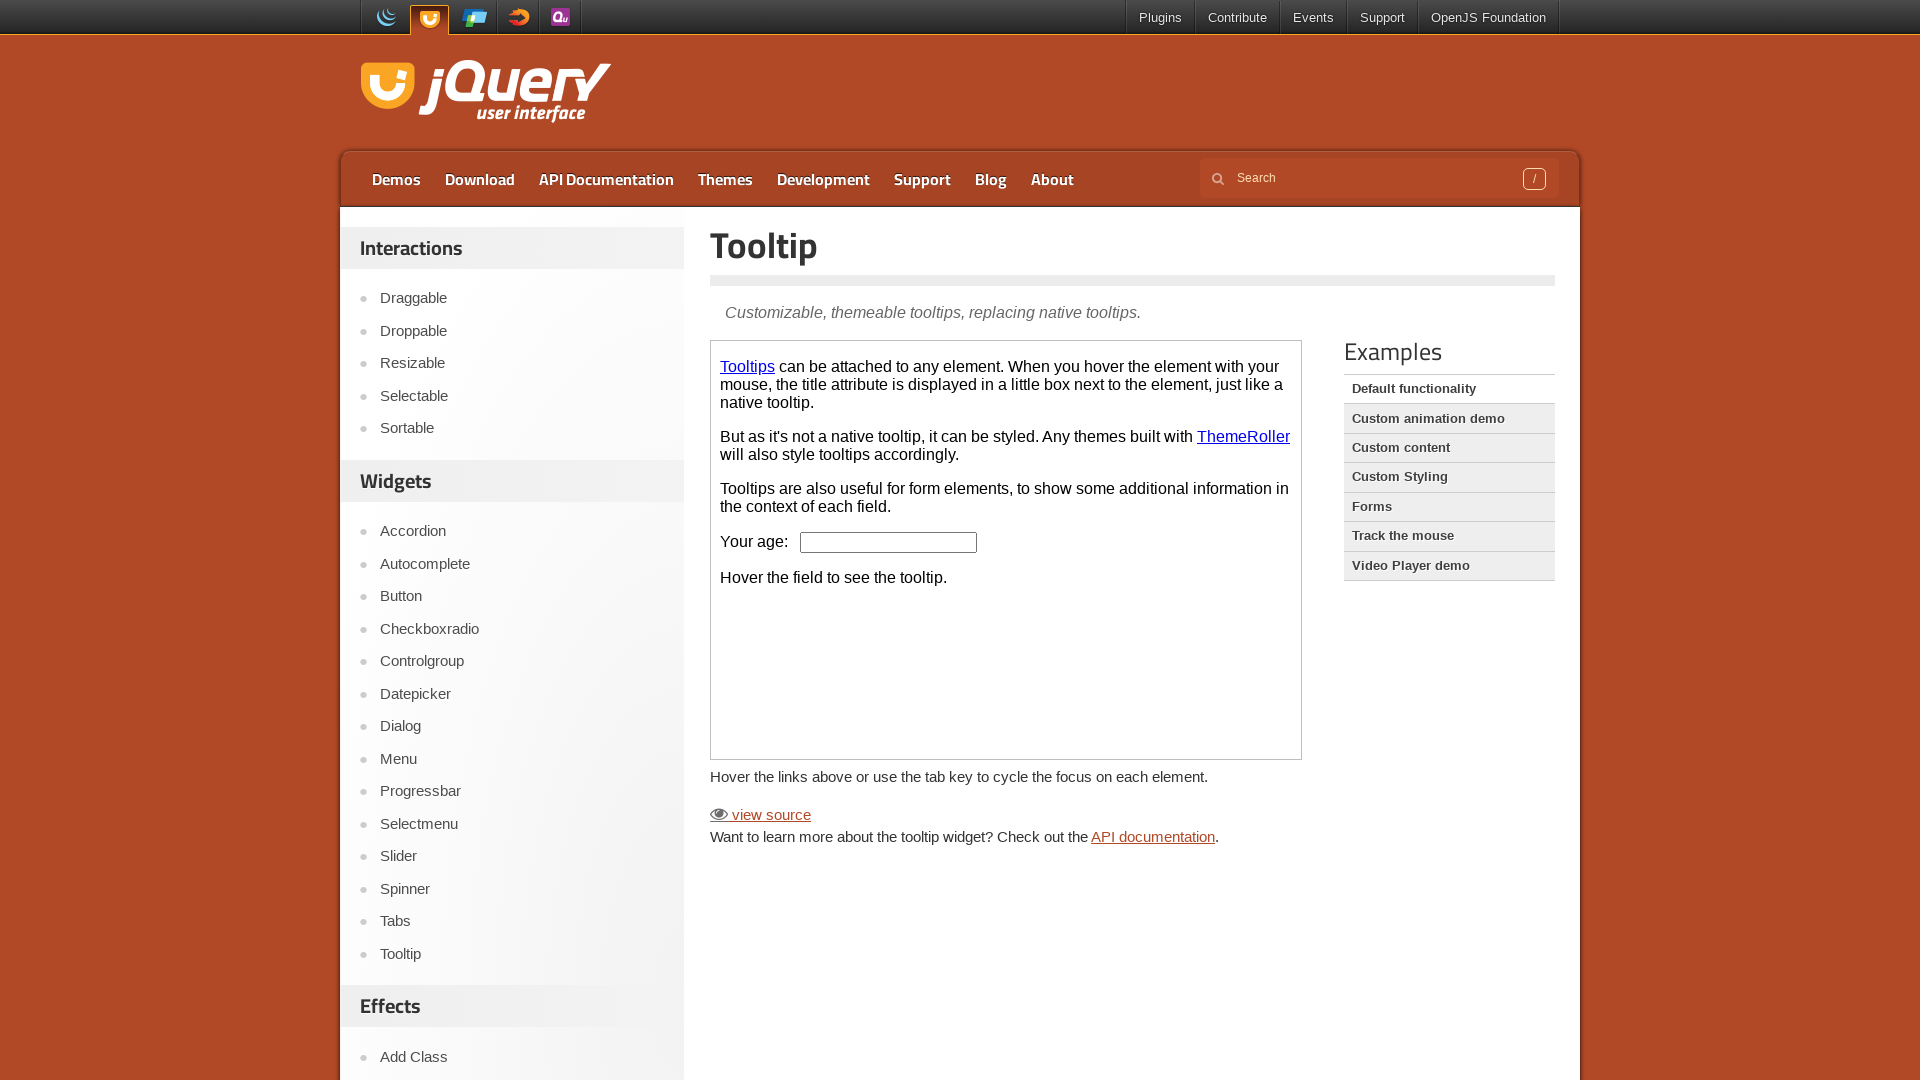